Tests link navigation by clicking the "Lost password?" link on a login page

Starting URL: https://lms.kluniversity.in/login/index.php

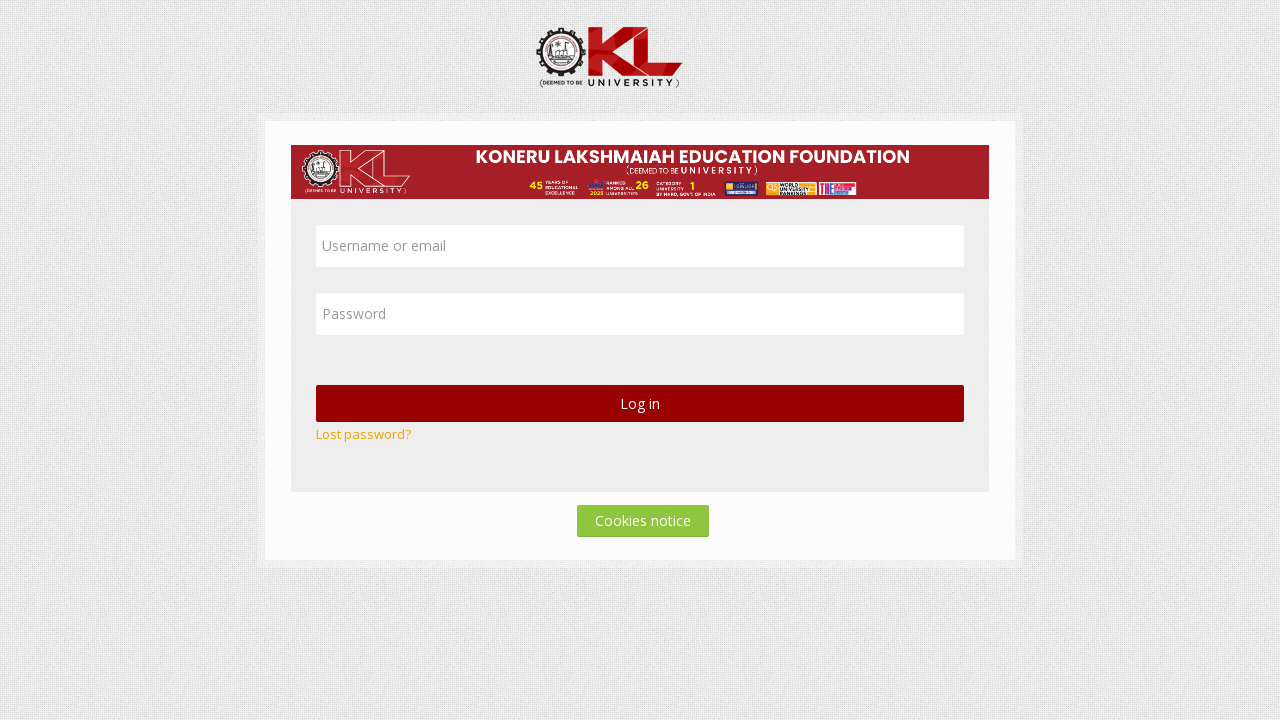

Navigated to KL University LMS login page
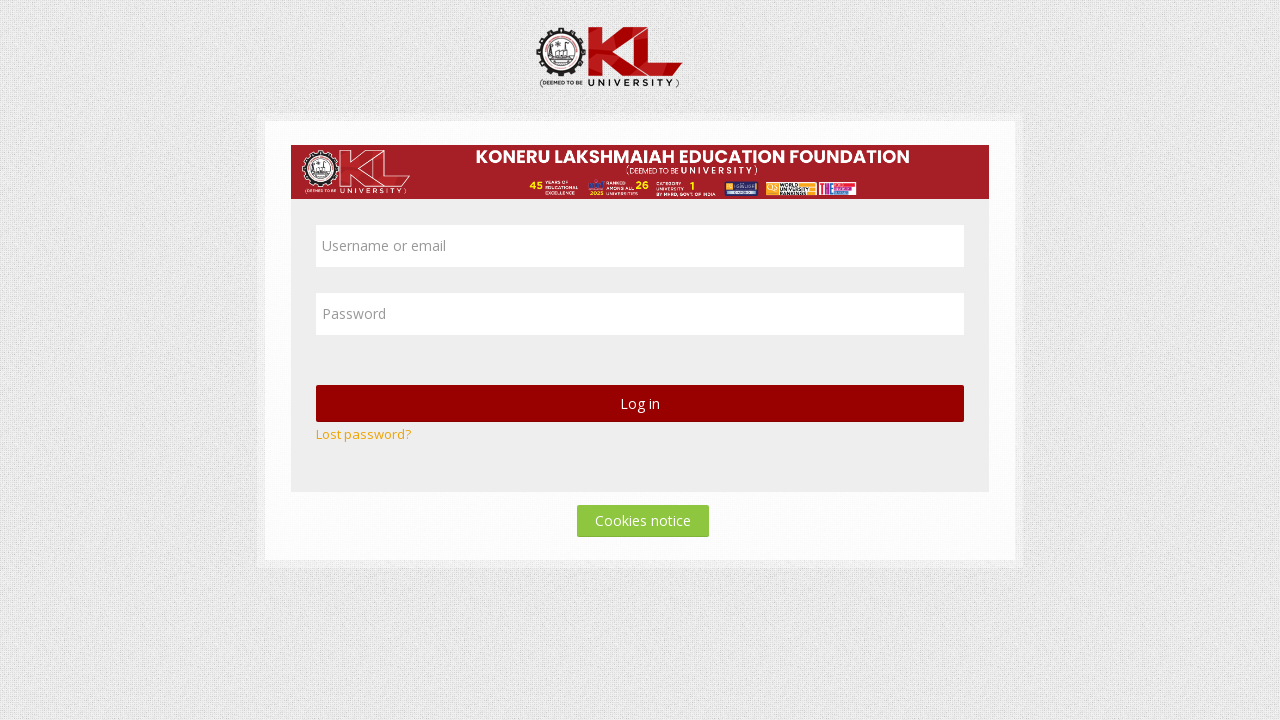

Clicked the 'Lost password?' link on login page at (364, 434) on text=Lost password?
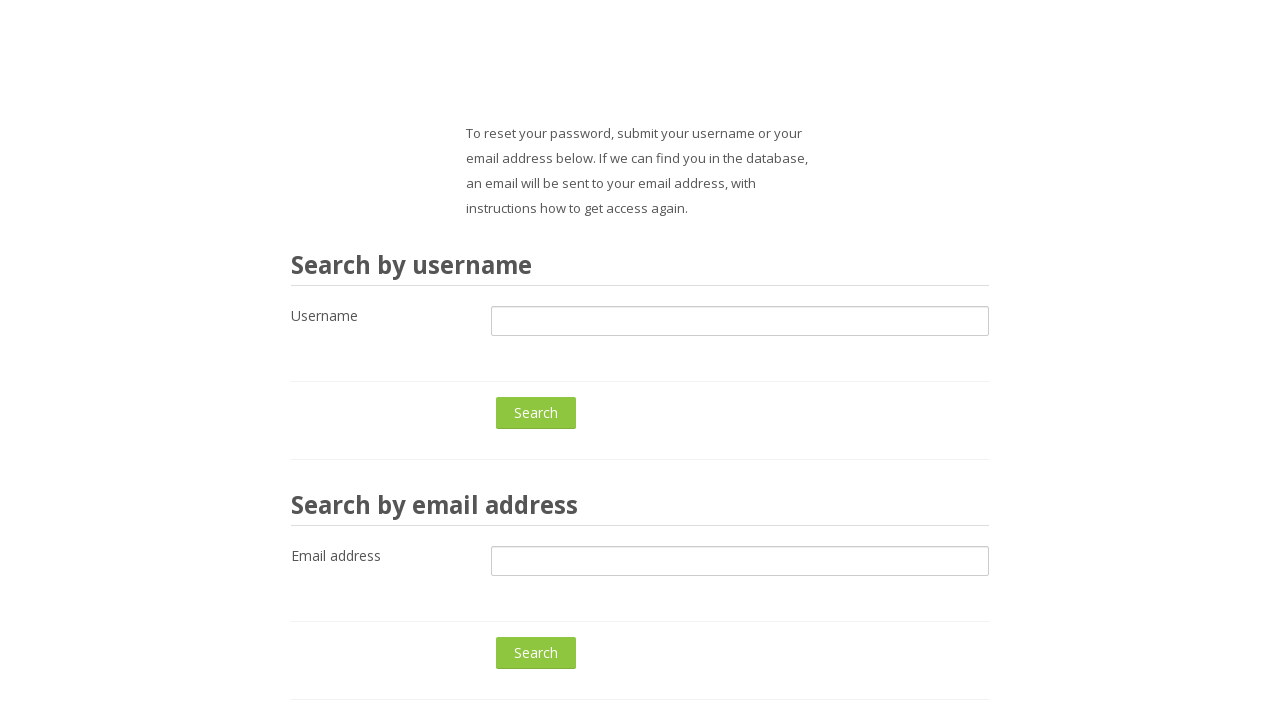

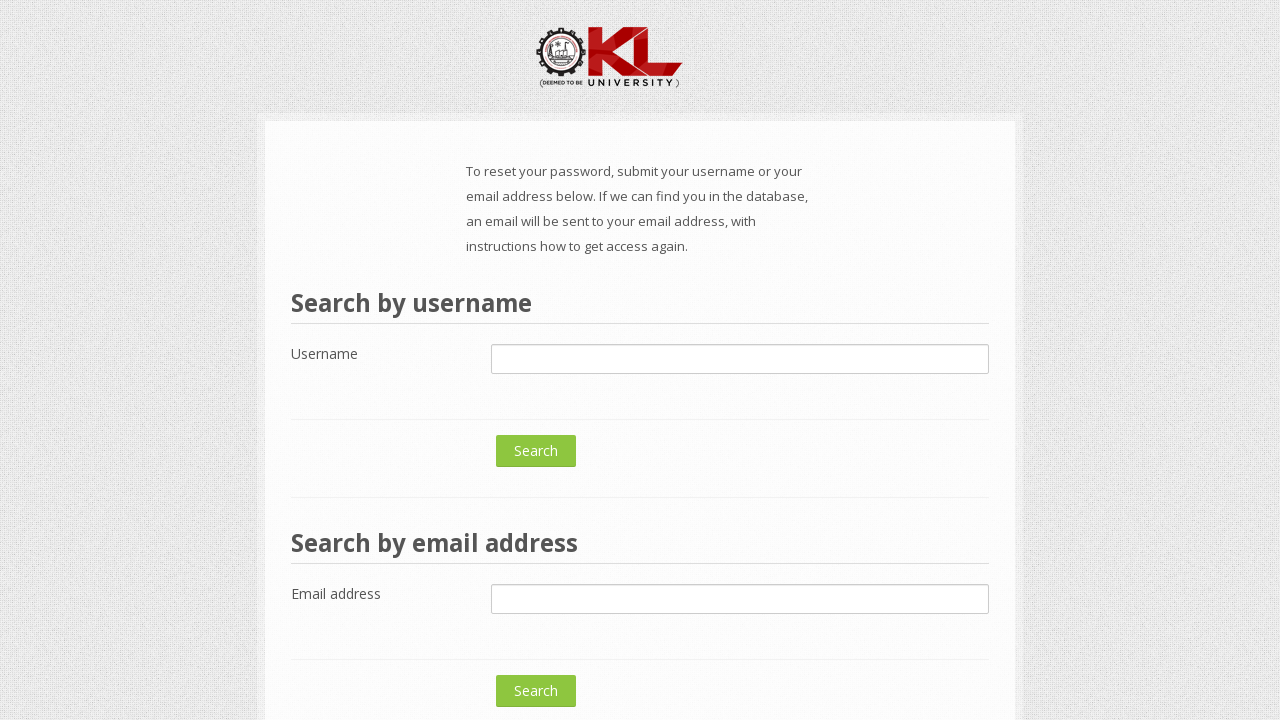